Tests that double-clicking on the questions tab area triggers a search and displays a header with expected text.

Starting URL: https://thecode.media/

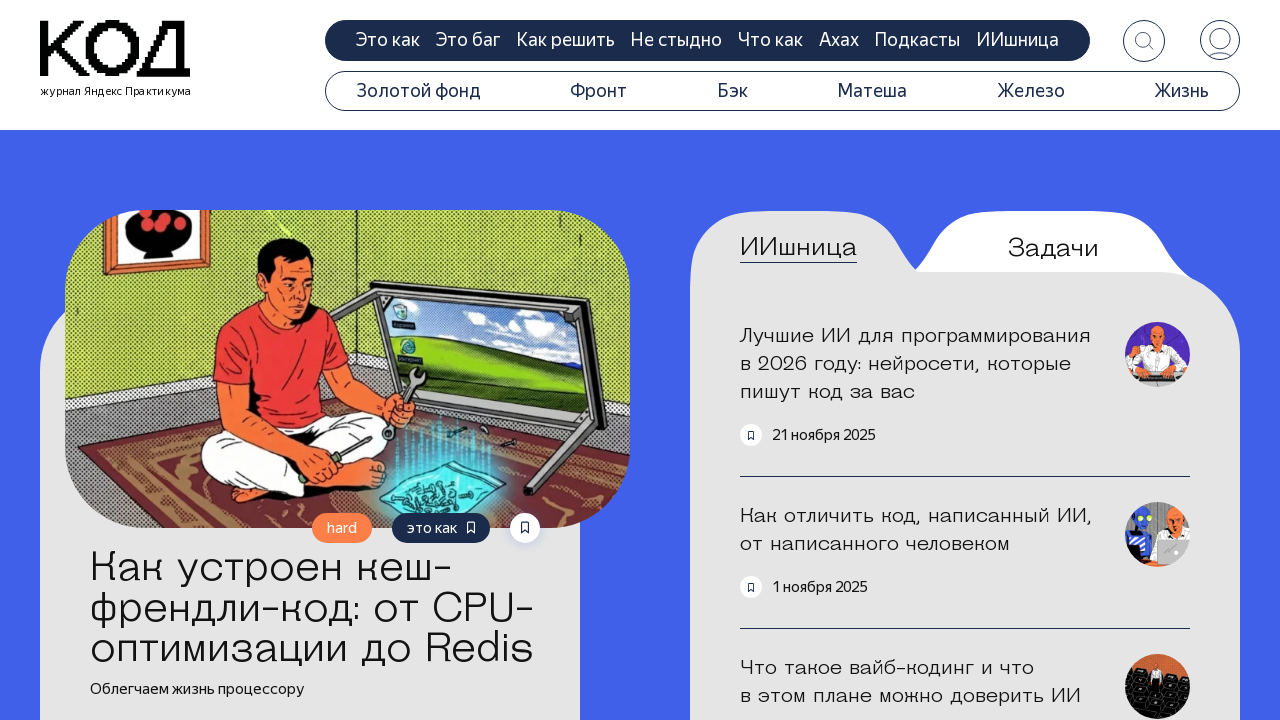

Double-clicked on the questions tab area at (1053, 248) on .tab-questions
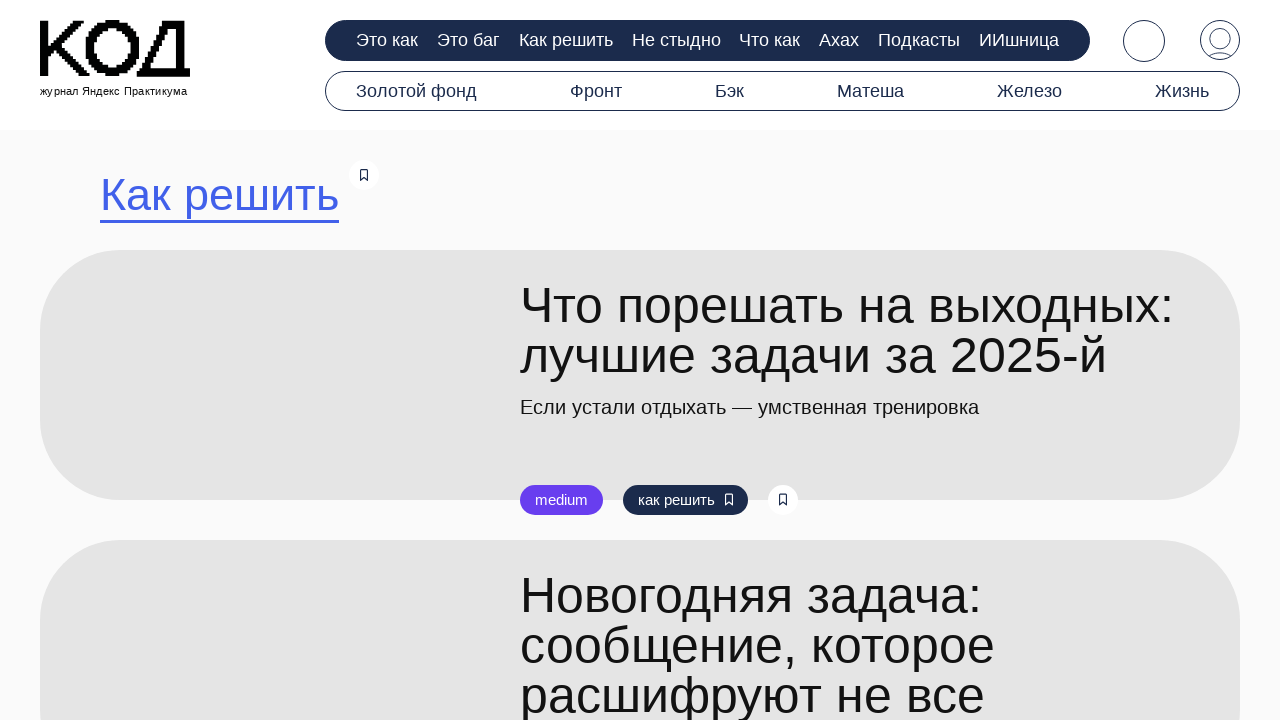

Search title header appeared with expected selector h1.search__title
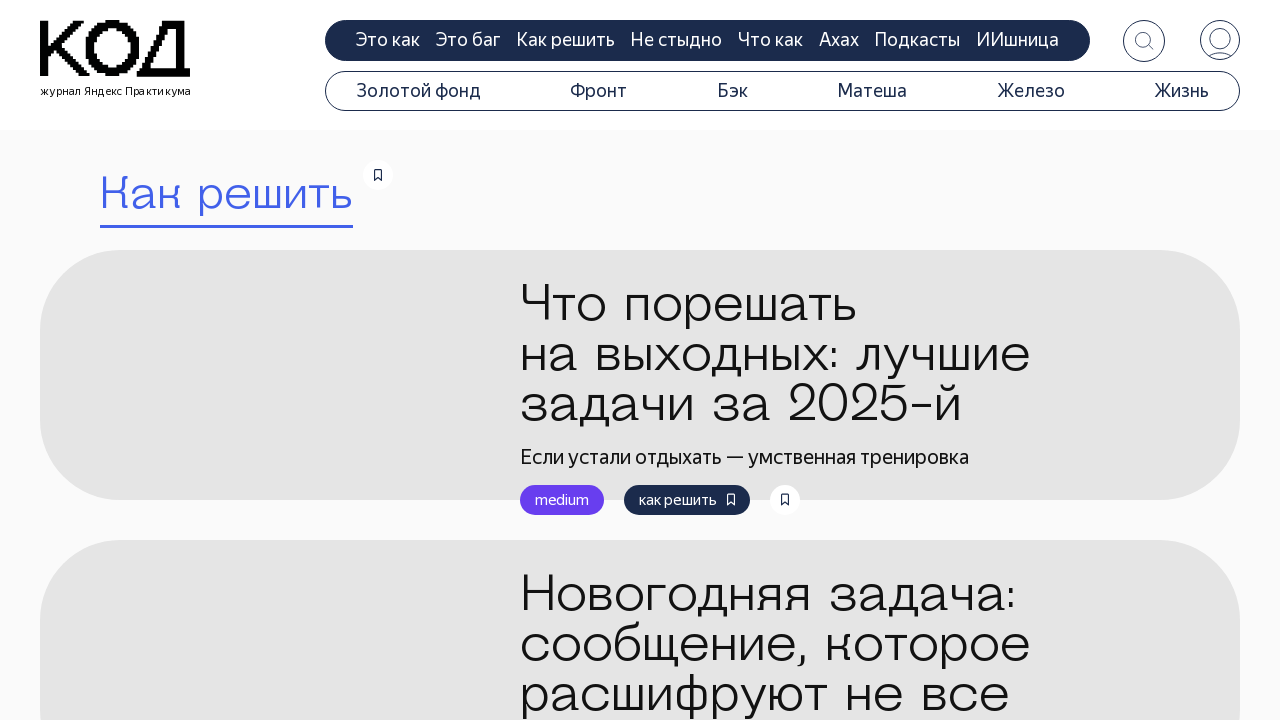

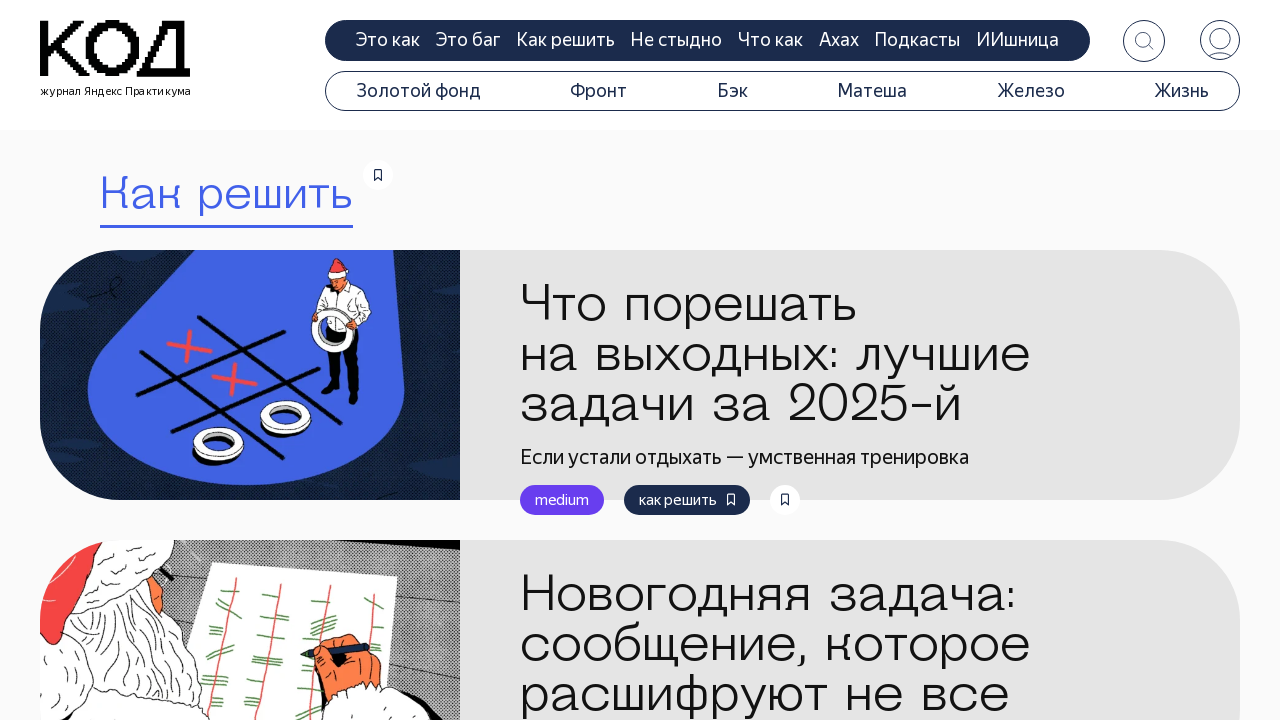